Tests the Python.org search functionality by entering "pycon" in the search field and submitting the search

Starting URL: http://www.python.org

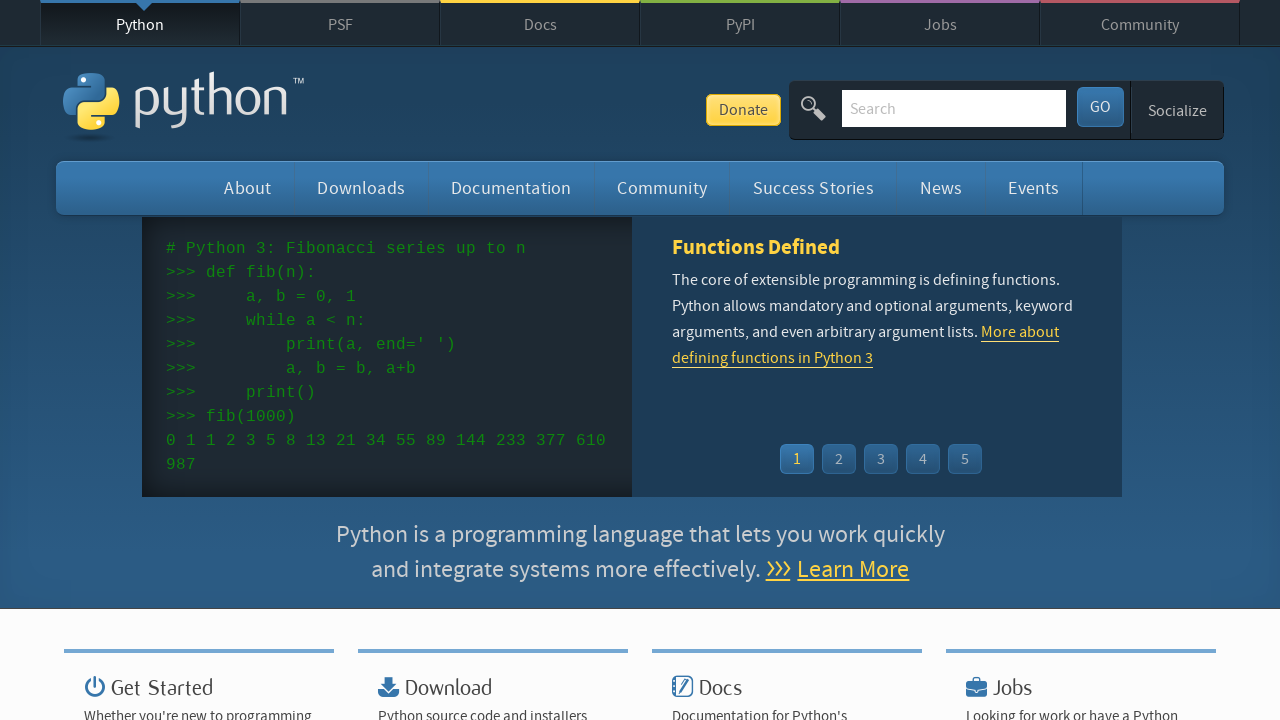

Verified page title contains 'Python'
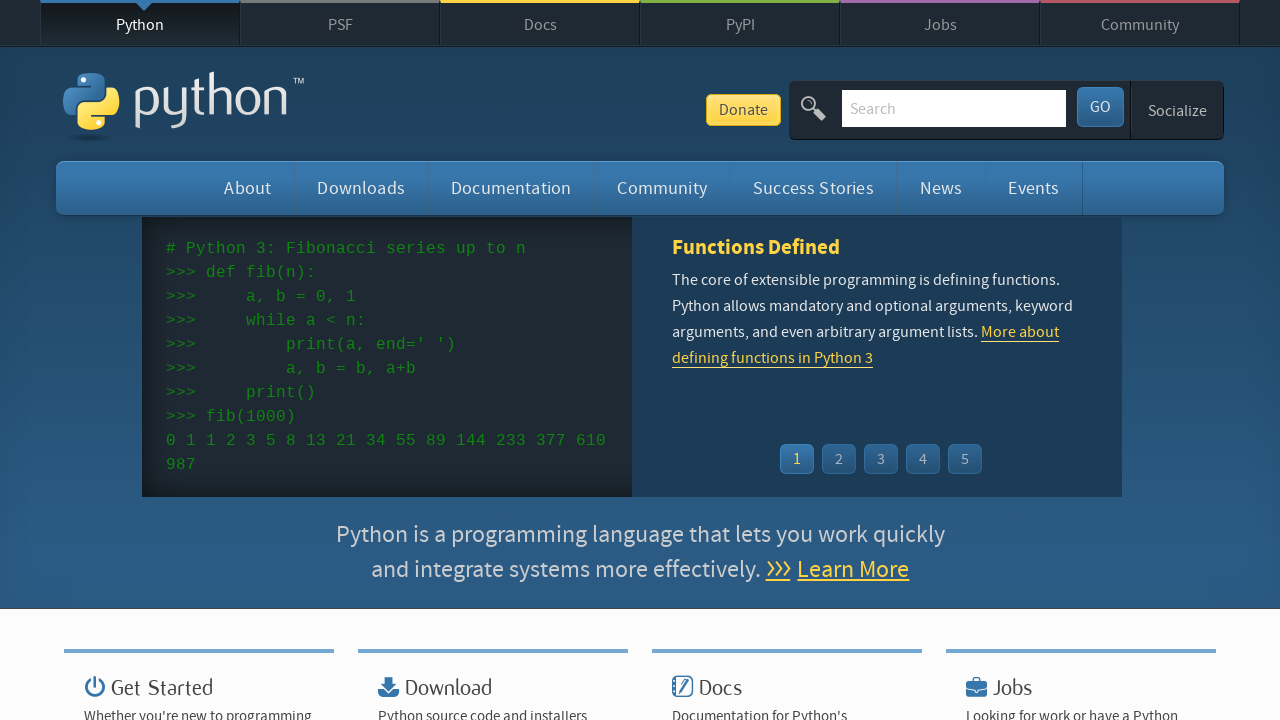

Filled search field with 'pycon' on input[name='q']
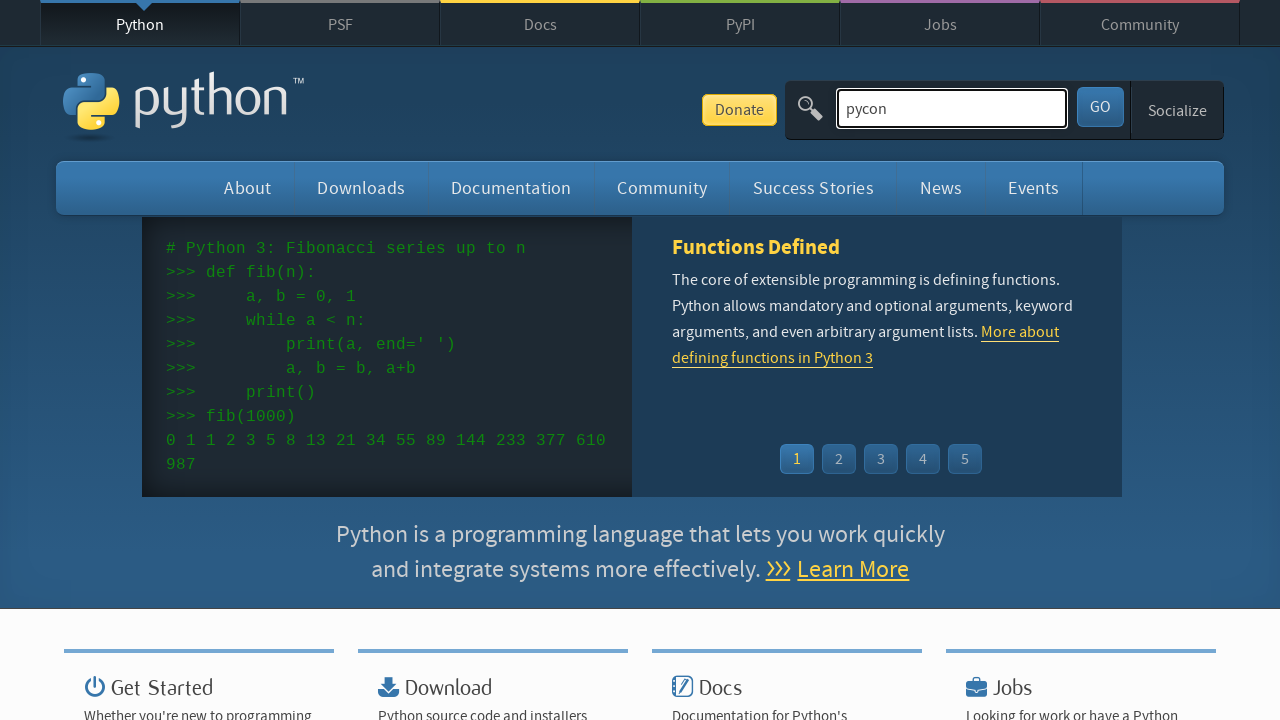

Pressed Enter to submit search query on input[name='q']
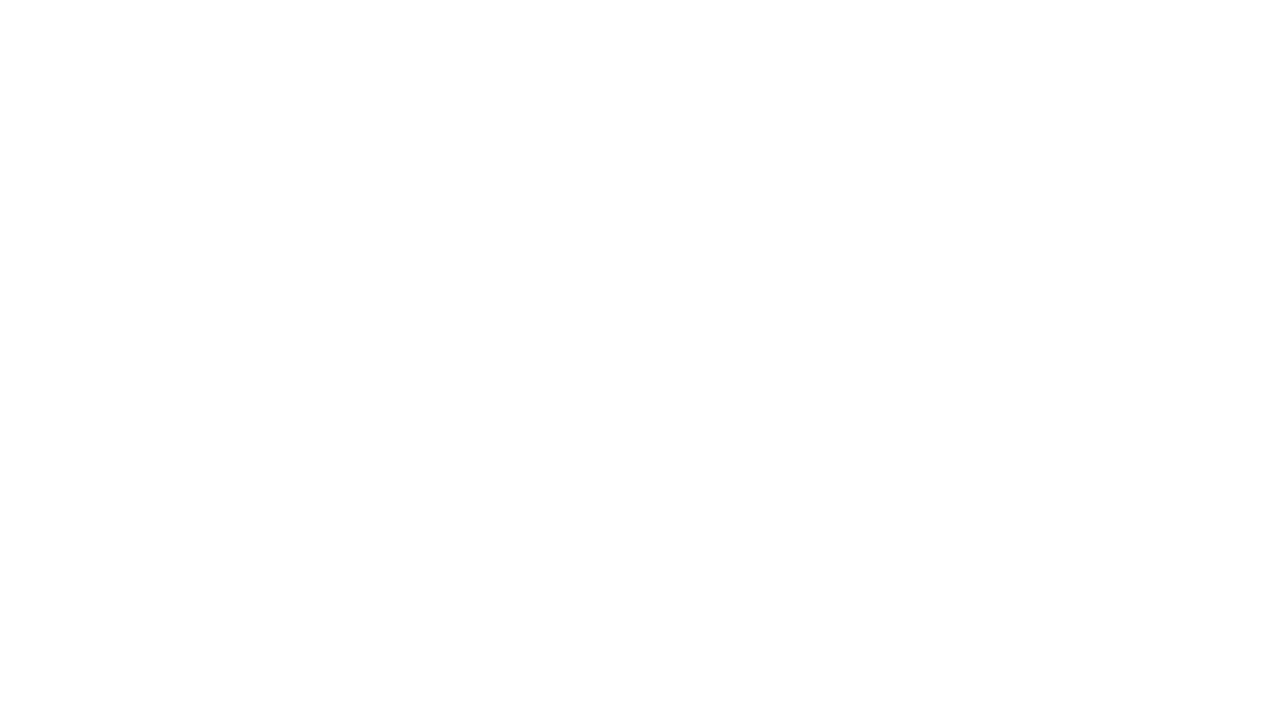

Waited for page to reach networkidle state
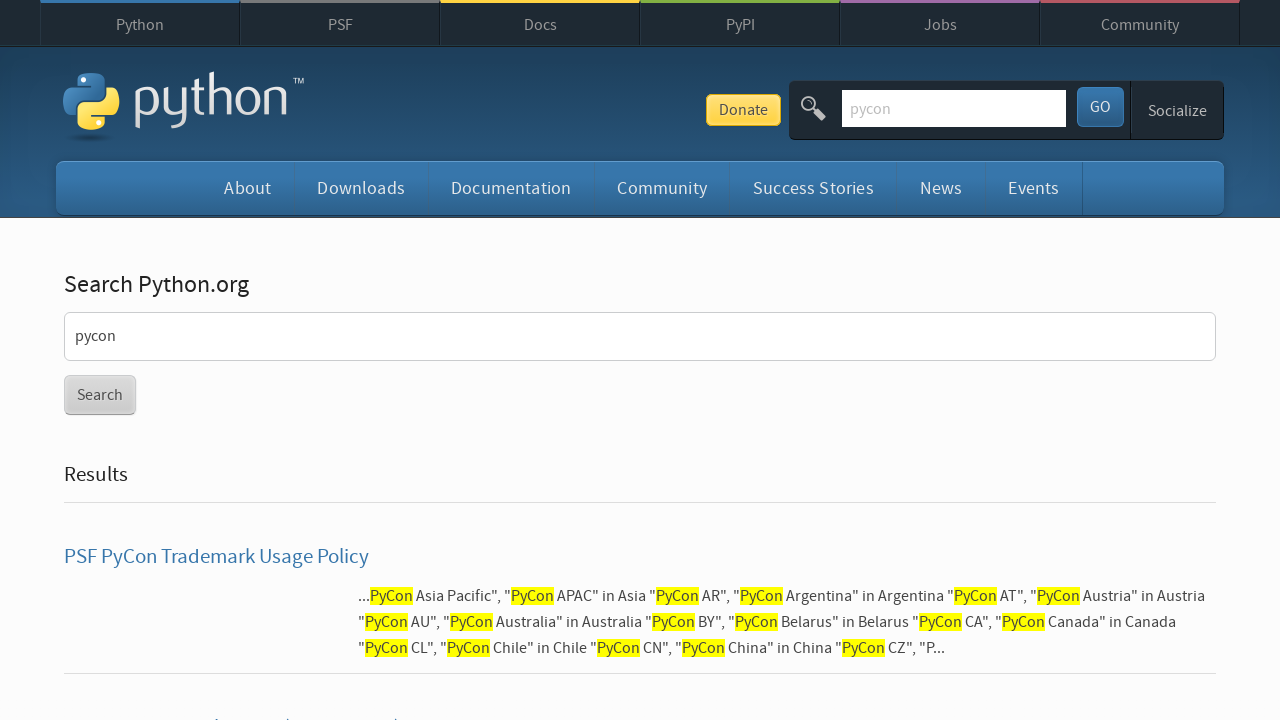

Verified search results page does not contain 'No results found' message
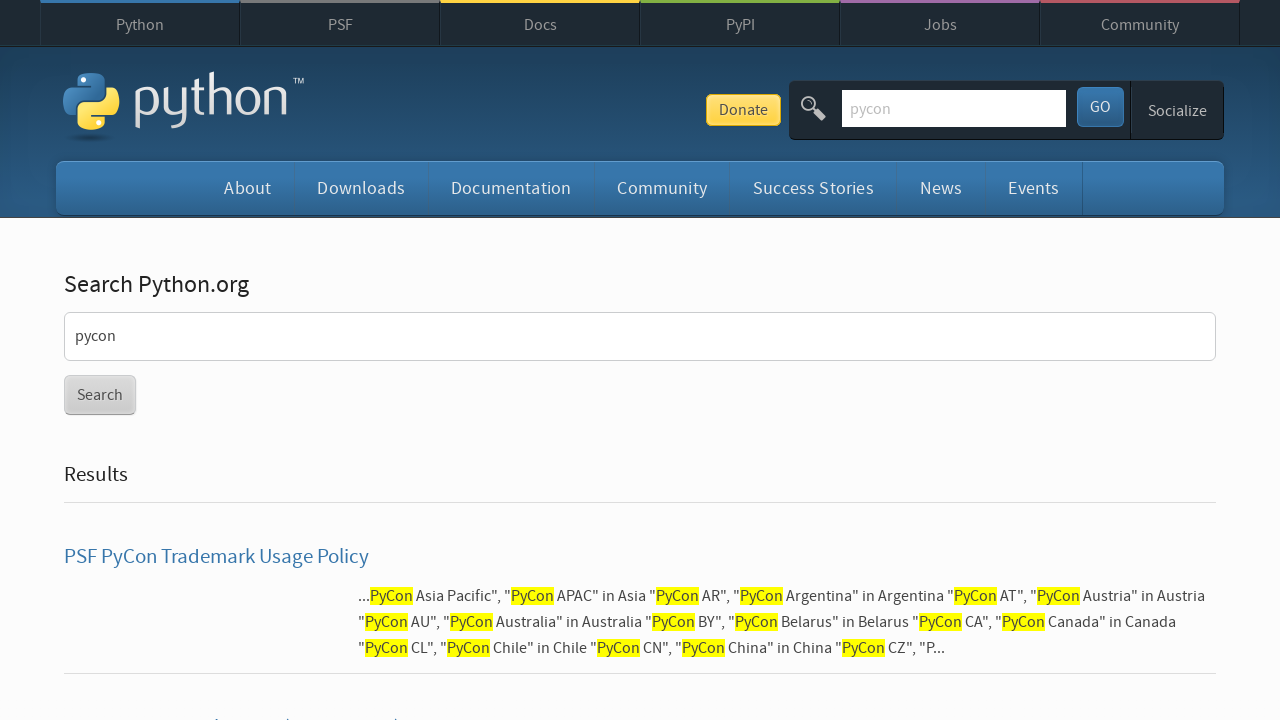

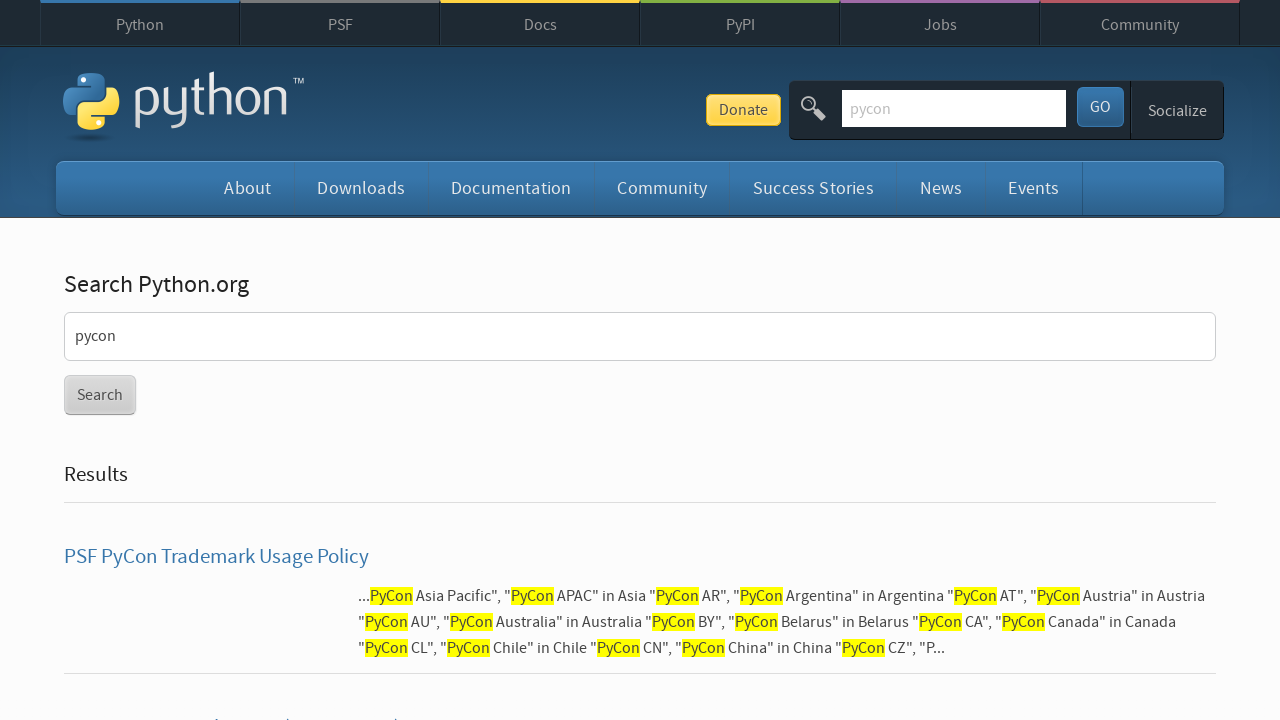